Tests table sorting functionality by clicking the sort header, verifying the sorted order, and navigating through pagination to find and retrieve the price of a specific item

Starting URL: https://rahulshettyacademy.com/seleniumPractise/#/offers

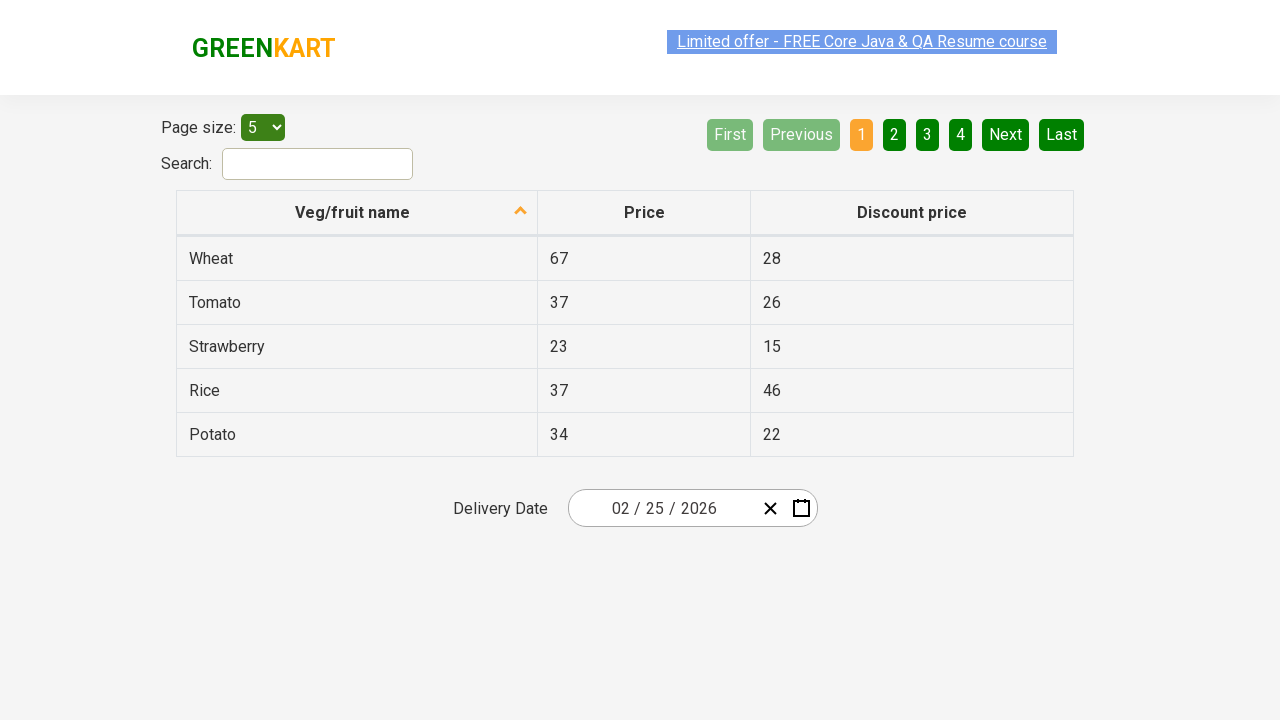

Clicked table header with descending sort to sort vegetables at (357, 213) on th[aria-sort='descending']
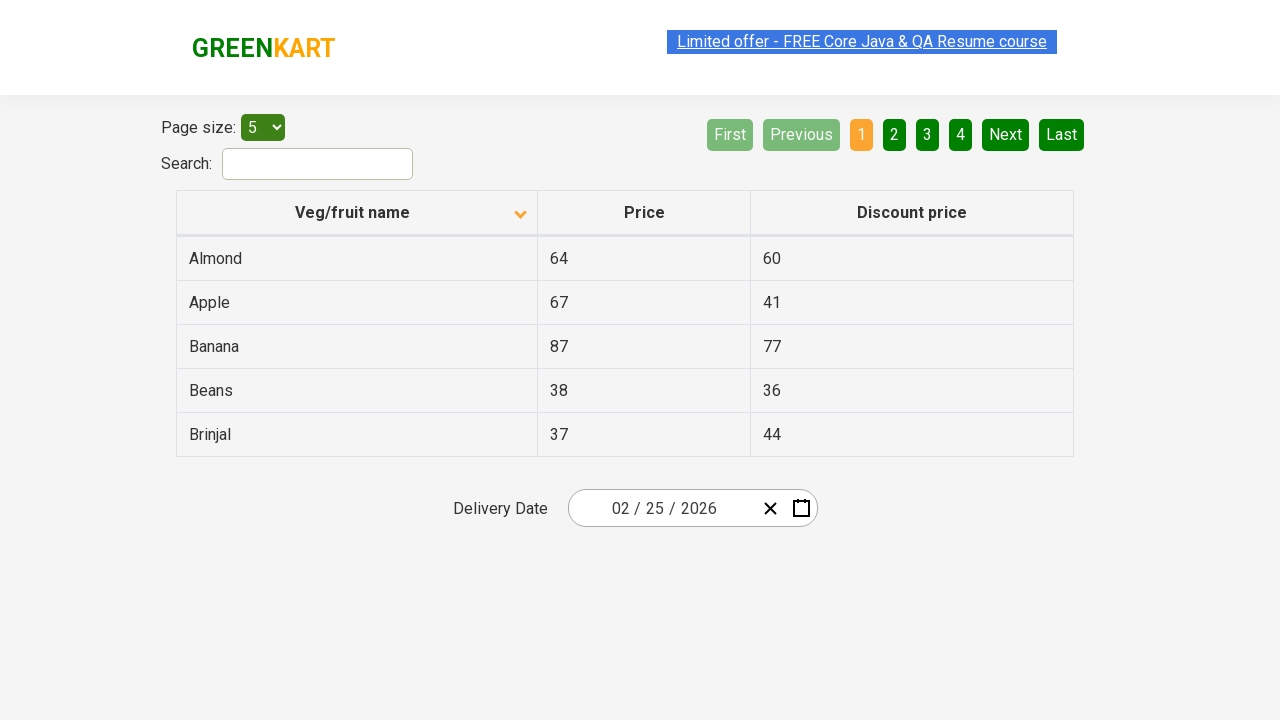

Located all vegetable items from first column
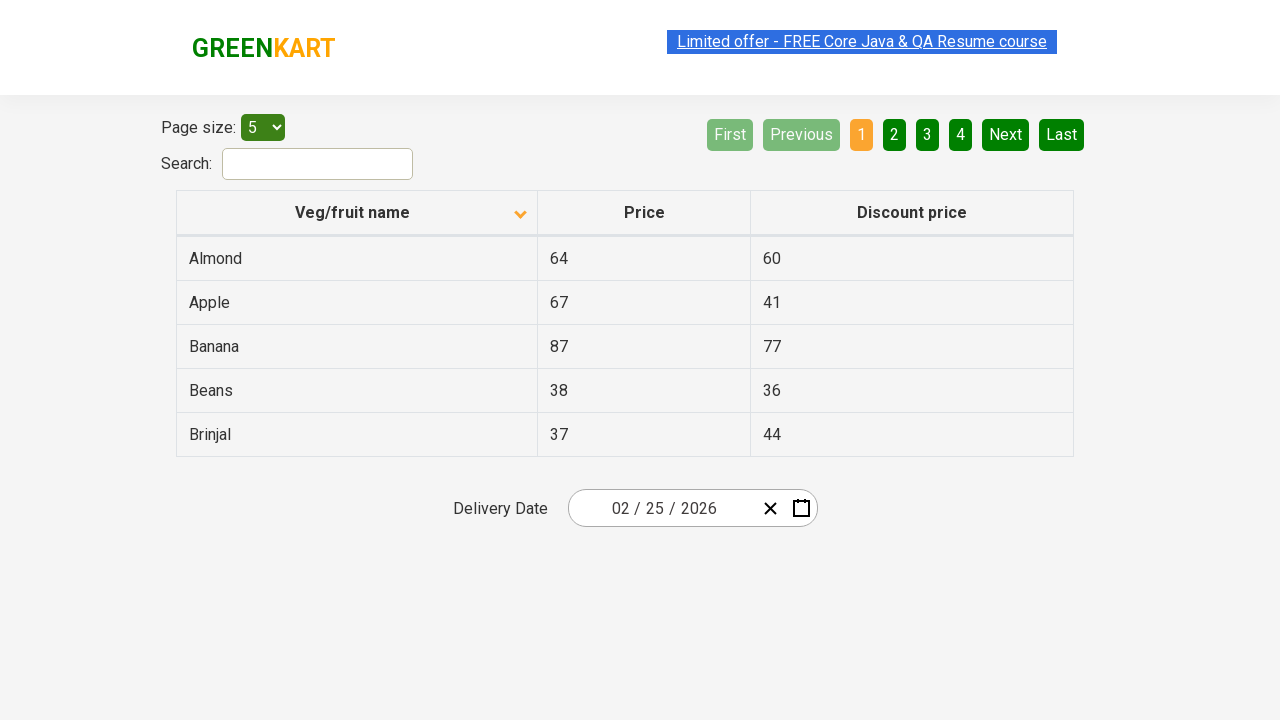

Extracted 5 vegetable names from table
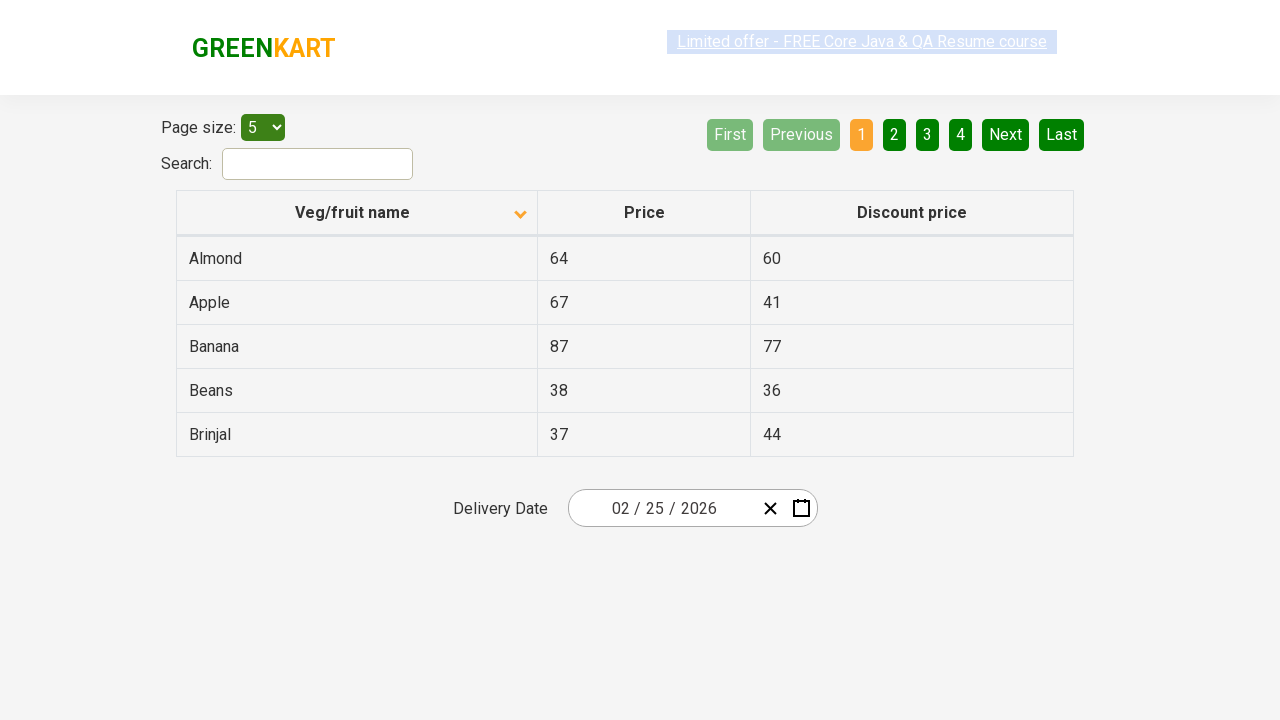

Verified table is sorted alphabetically in ascending order
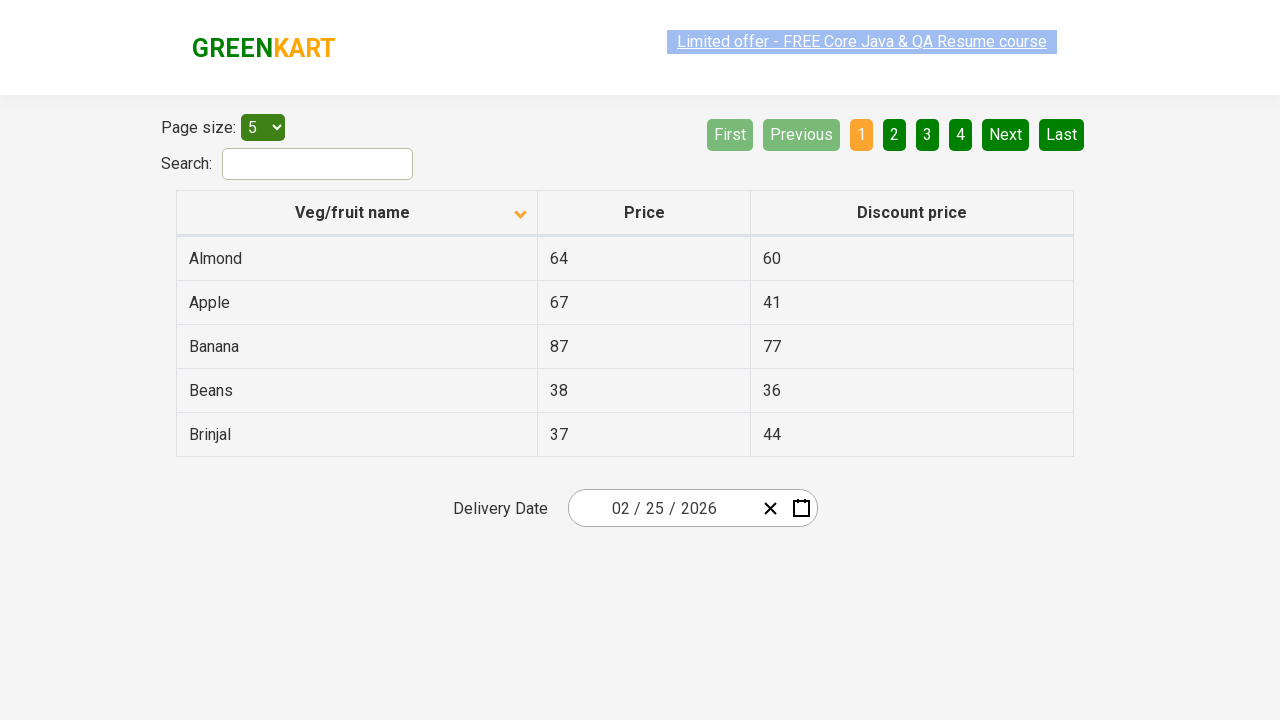

Located vegetable items on current page
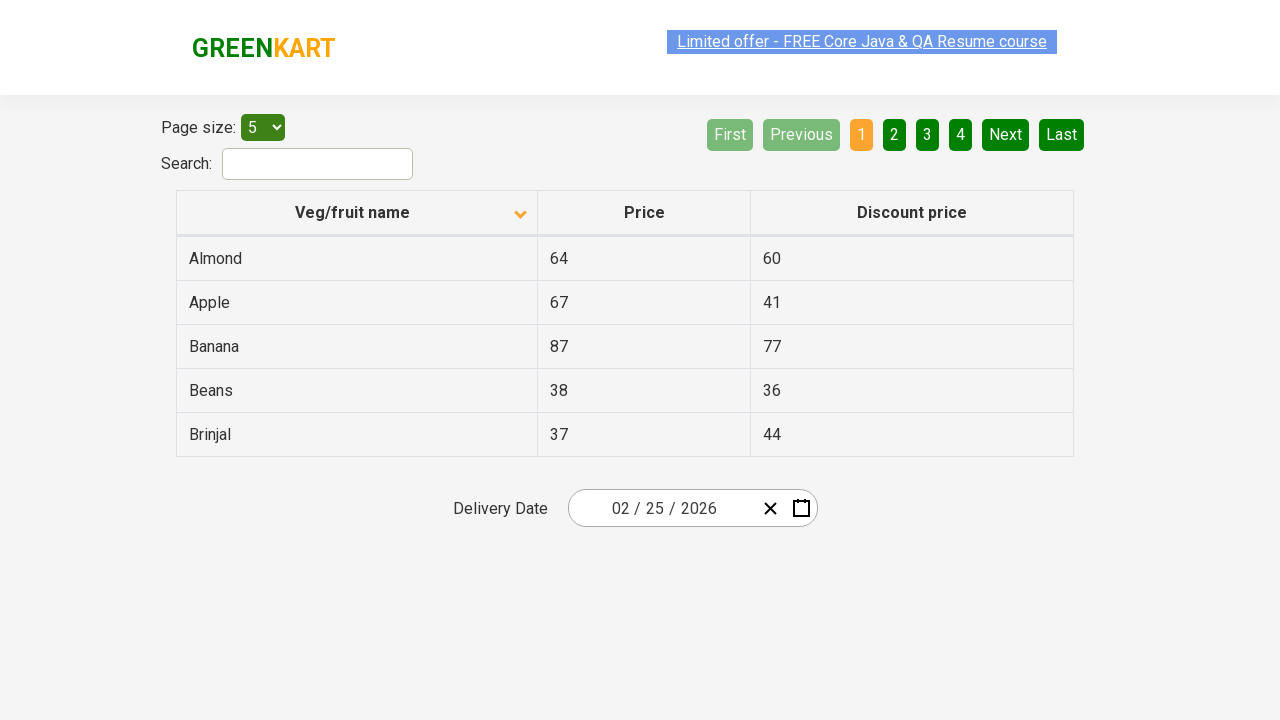

Rice not found on current page, navigated to next page at (1006, 134) on a[aria-label='Next']
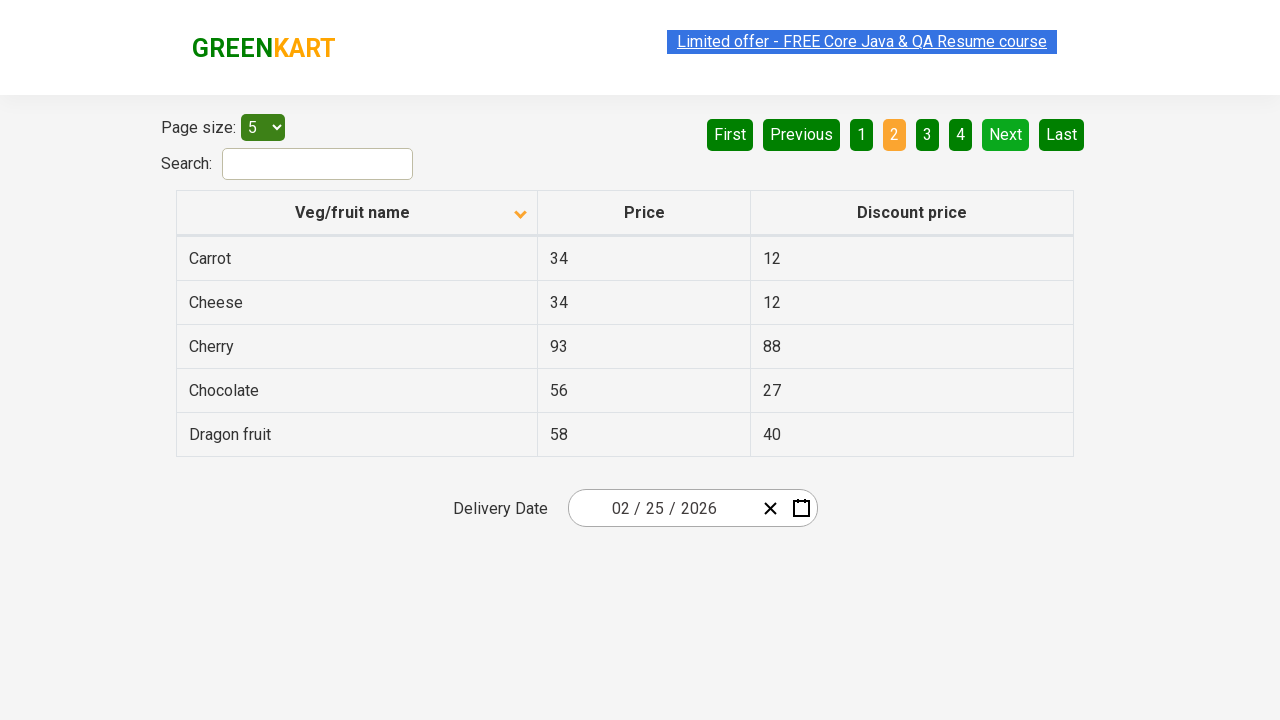

Located vegetable items on current page
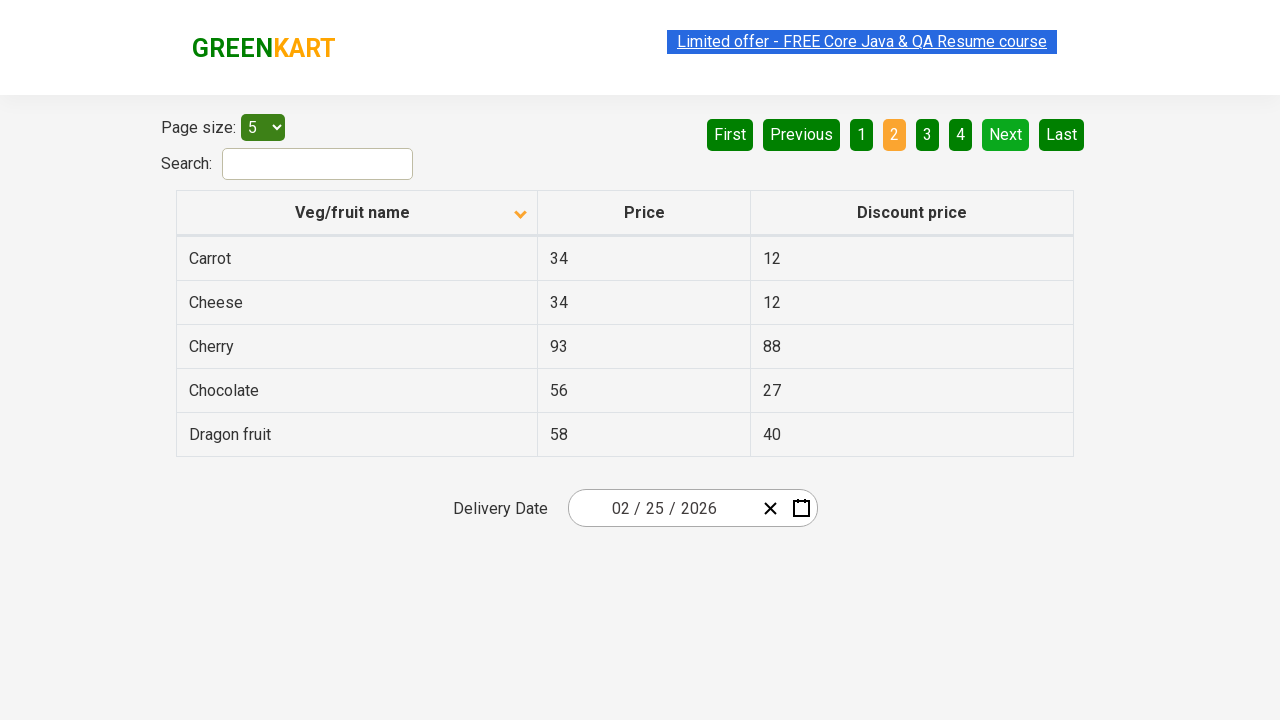

Rice not found on current page, navigated to next page at (1006, 134) on a[aria-label='Next']
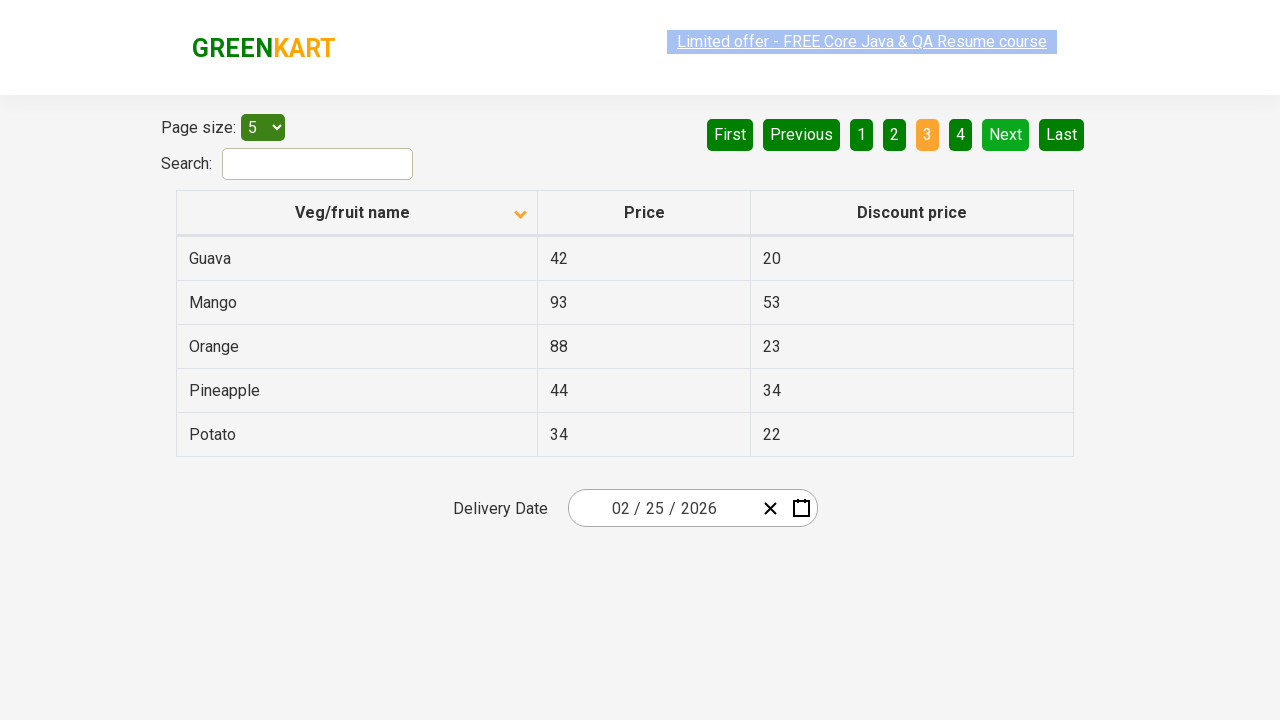

Located vegetable items on current page
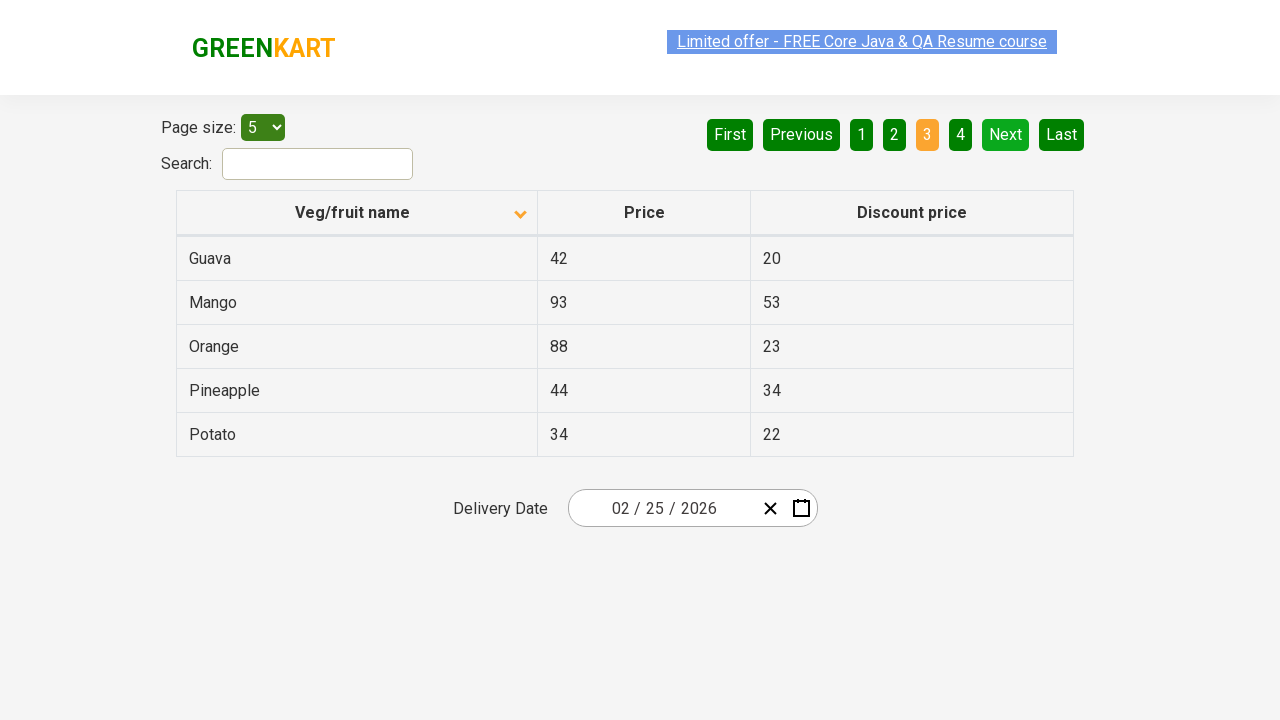

Rice not found on current page, navigated to next page at (1006, 134) on a[aria-label='Next']
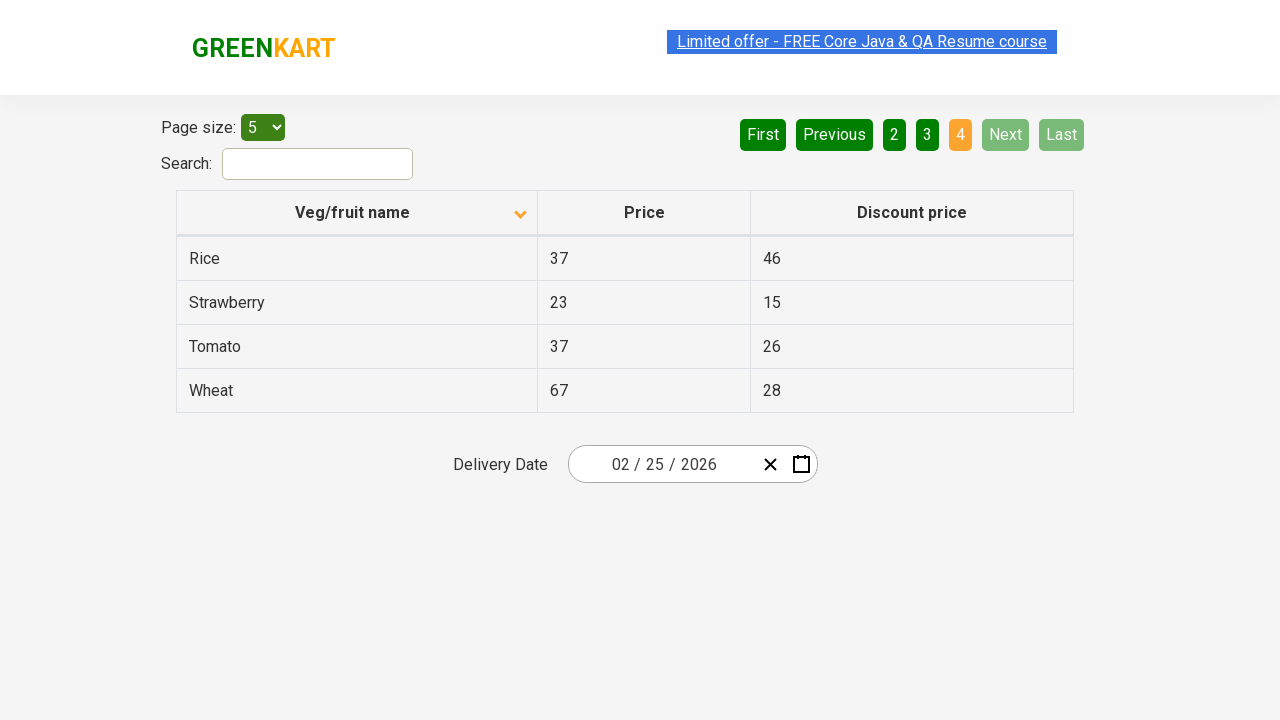

Located vegetable items on current page
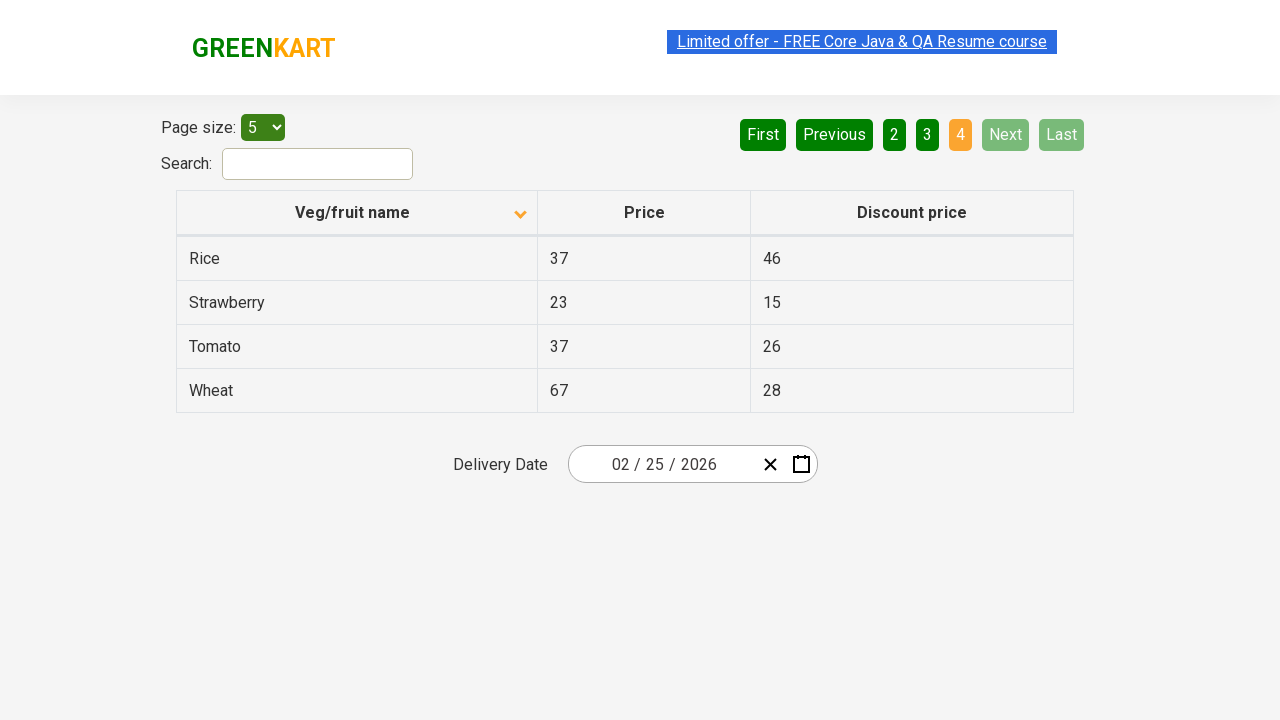

Found Rice and retrieved its price: 37
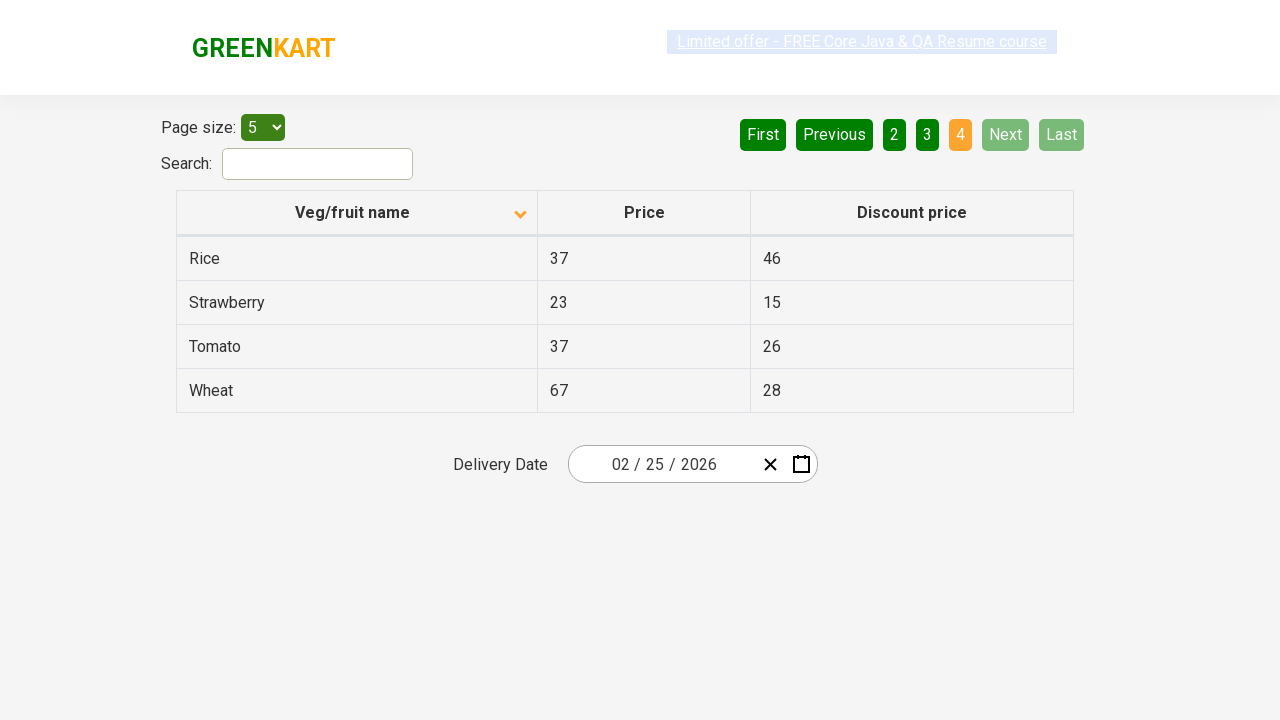

Reloaded page to reset to first page
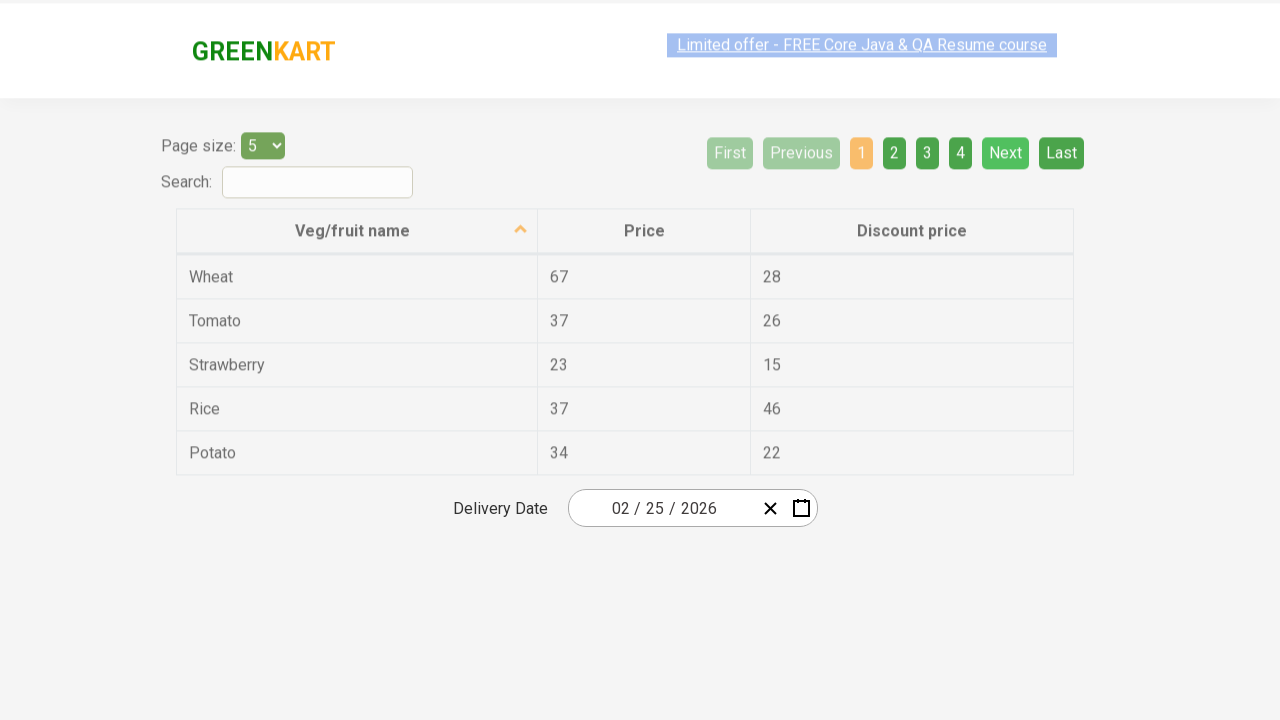

Located all rows on current page
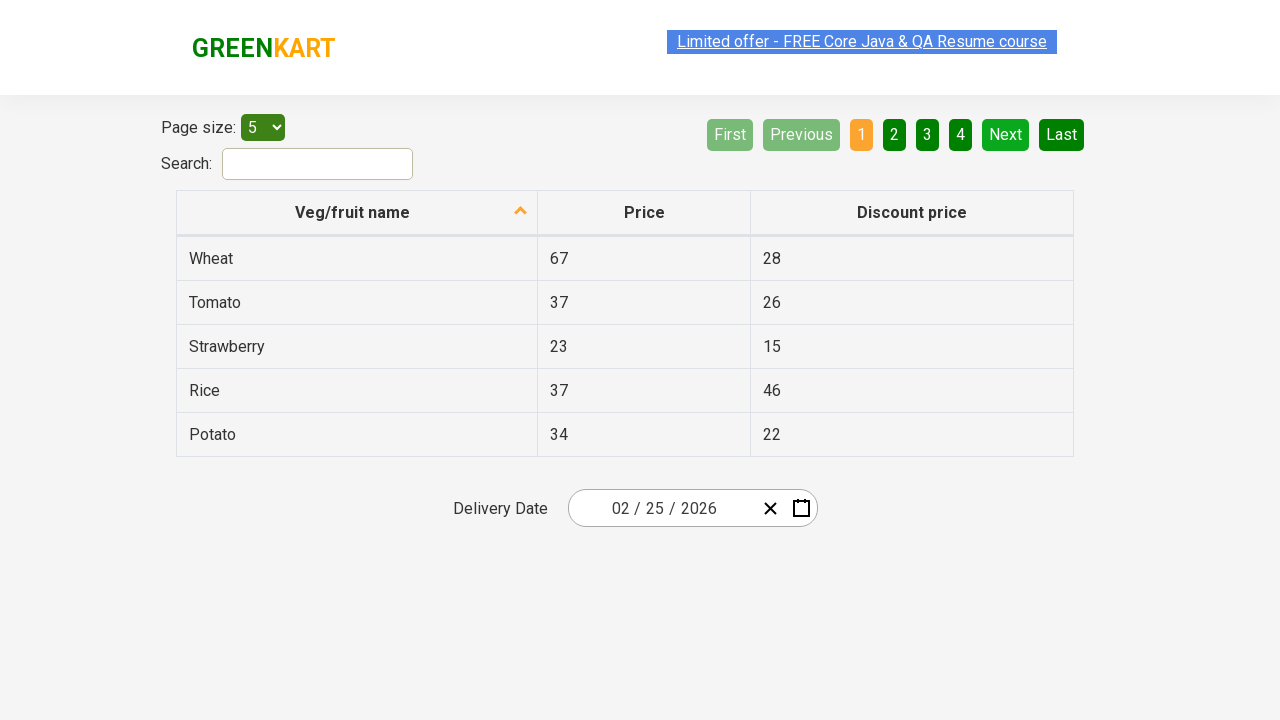

Found Rice and extracted price: 37
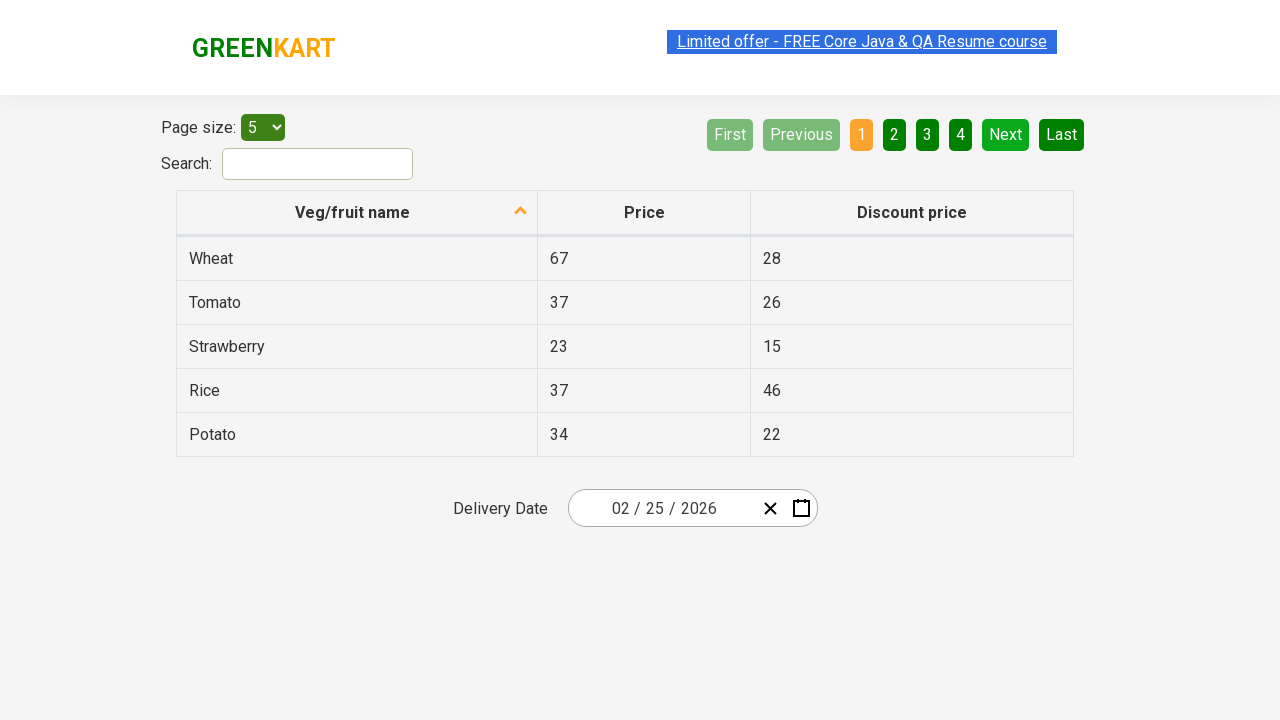

Rice found and price retrieved, ending search
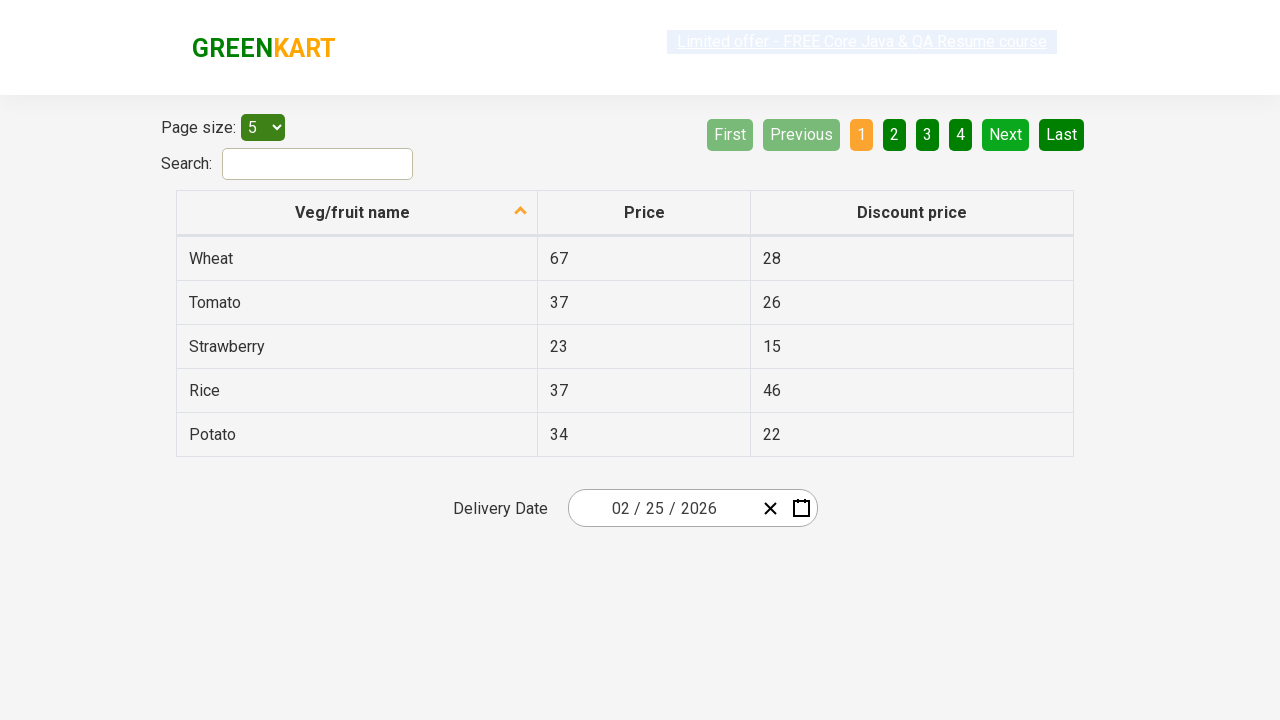

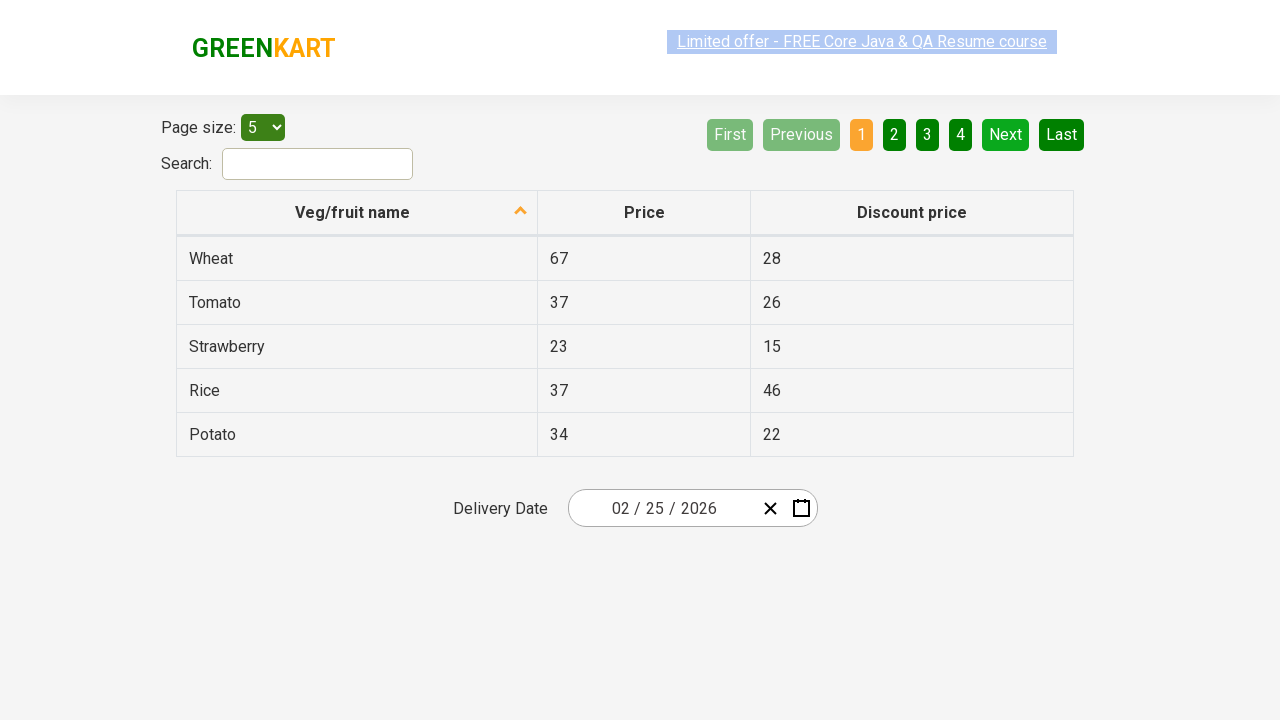